Fills out a practice form by entering personal information, selecting radio buttons and checkboxes, choosing from dropdowns, and entering a date

Starting URL: https://www.techlistic.com/p/selenium-practice-form.html

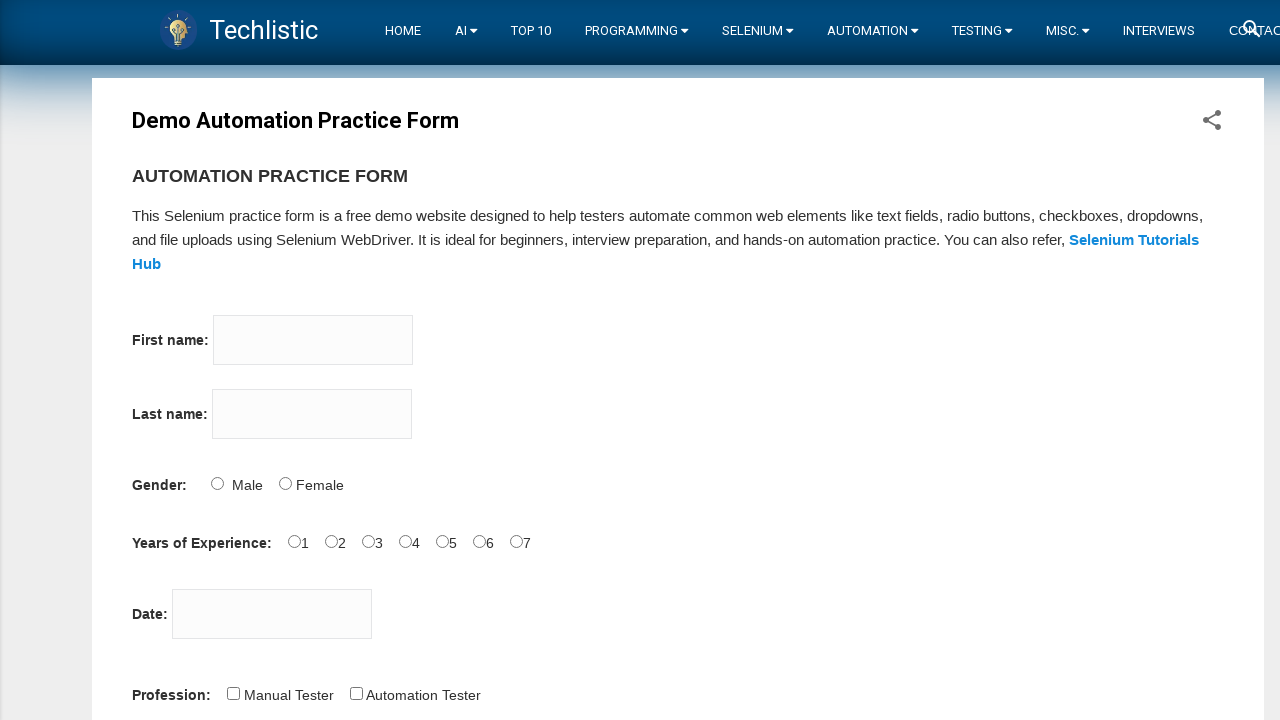

Filled first name field with 'Koneru' on input[name='firstname']
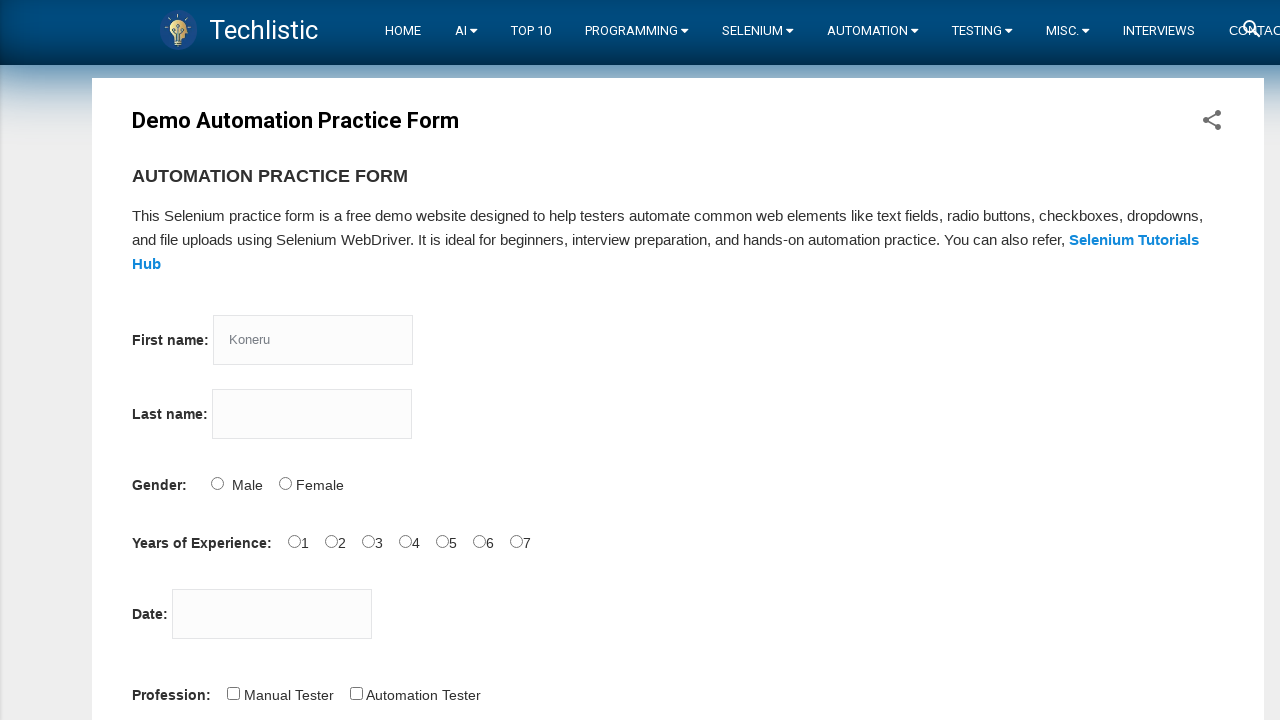

Filled last name field with 'Dummalwad' on input[name='lastname']
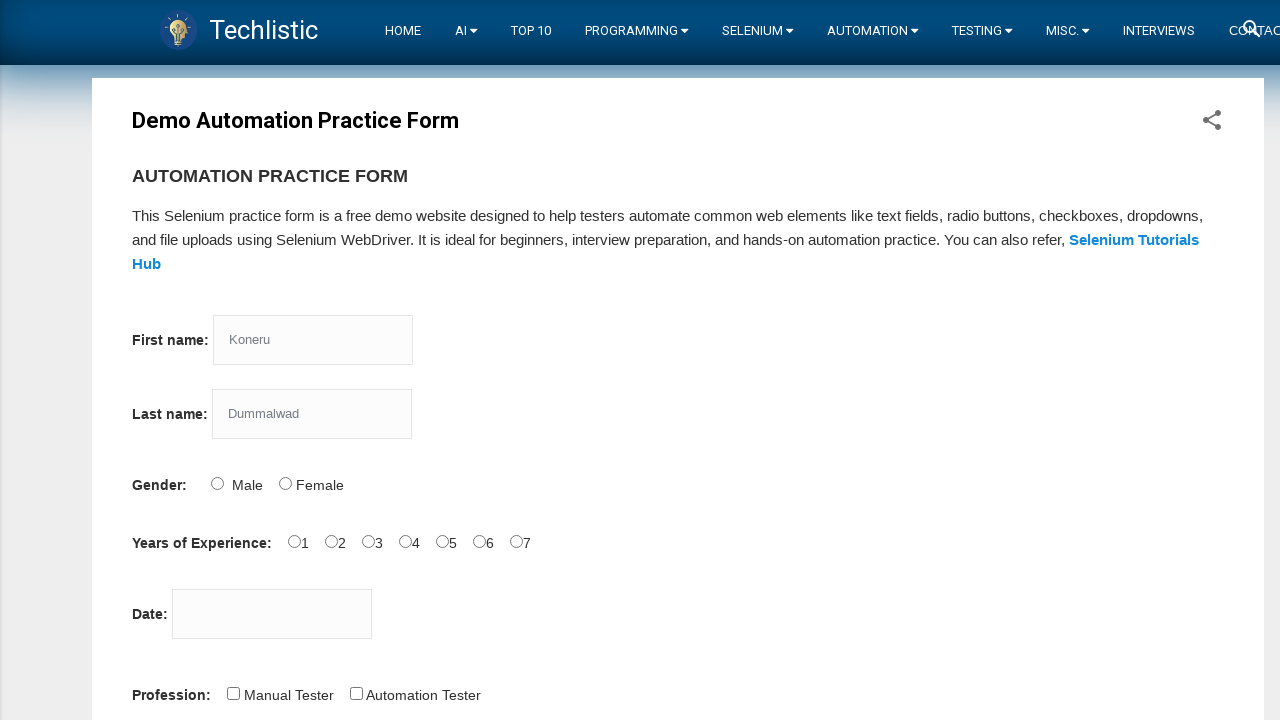

Scrolled down 200 pixels to reveal form elements
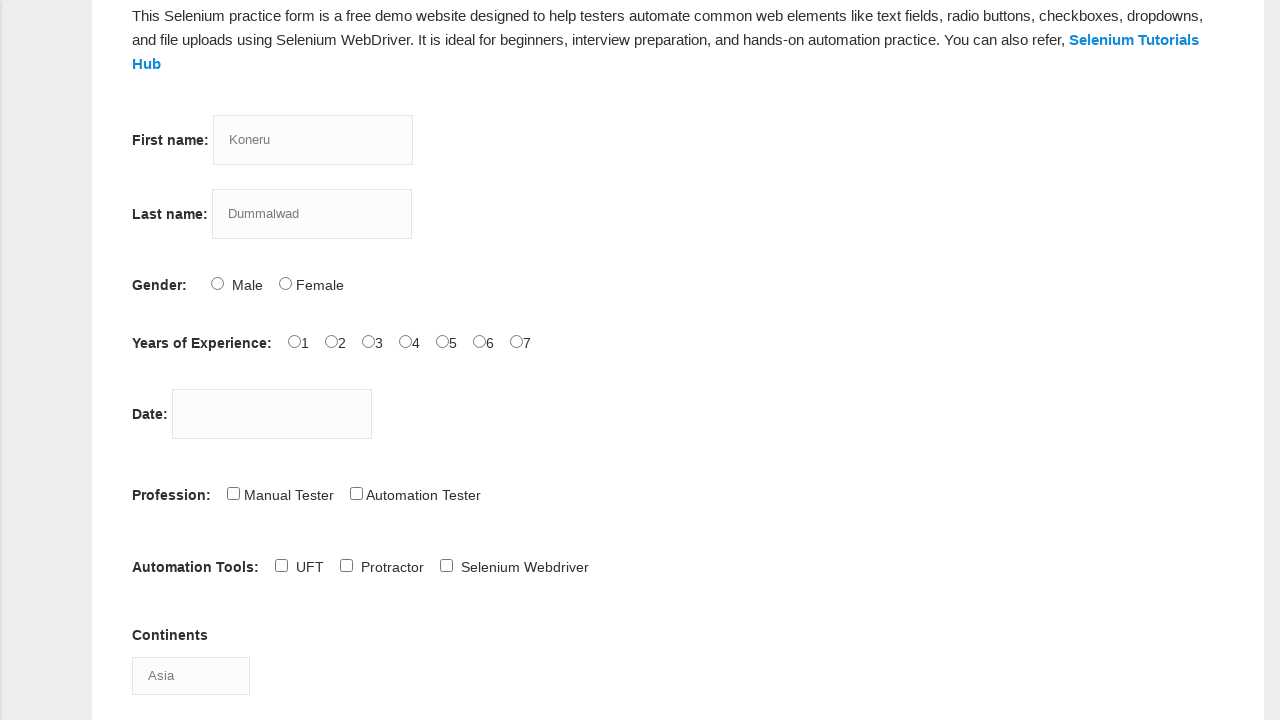

Selected male gender radio button at (217, 283) on #sex-0
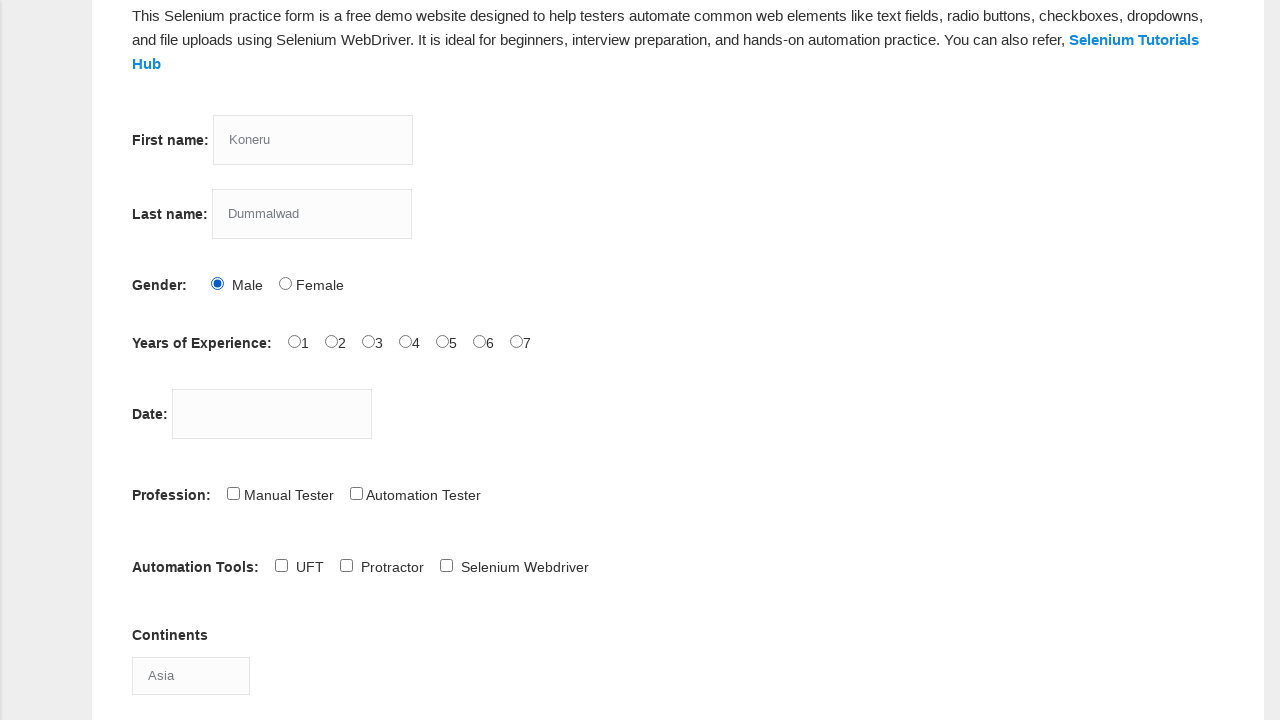

Selected years of experience radio button at (368, 341) on xpath=//input[@id='exp-2']
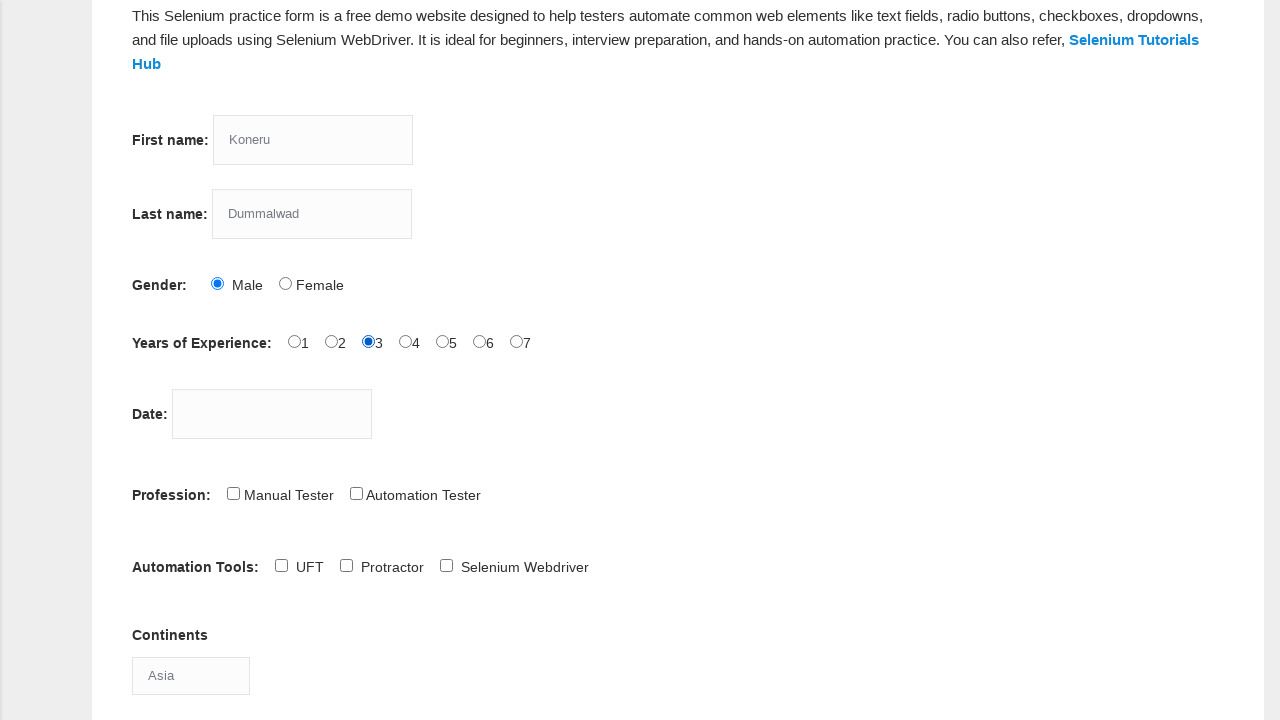

Filled date field with '20/08/1996' on //input[@id='datepicker']
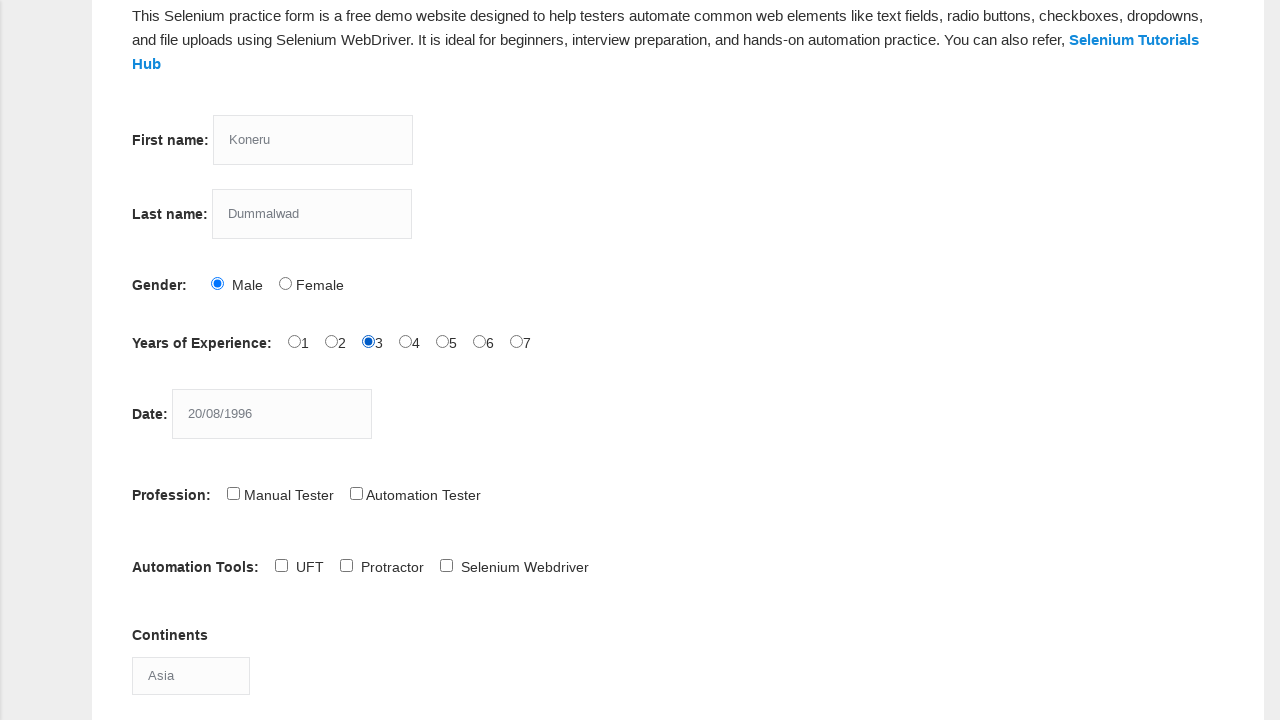

Selected automation tester profession checkbox at (356, 493) on xpath=//input[@id='profession-1']
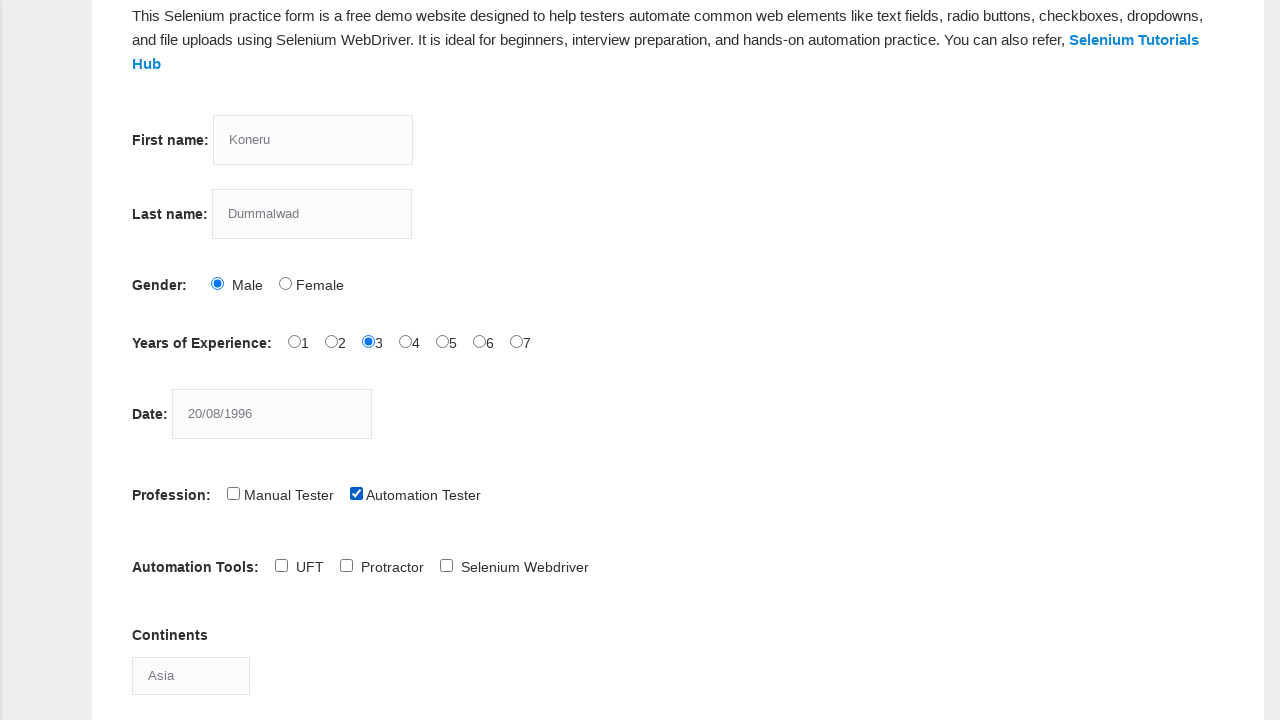

Selected Selenium WebDriver tool checkbox at (446, 565) on xpath=//input[@id='tool-2']
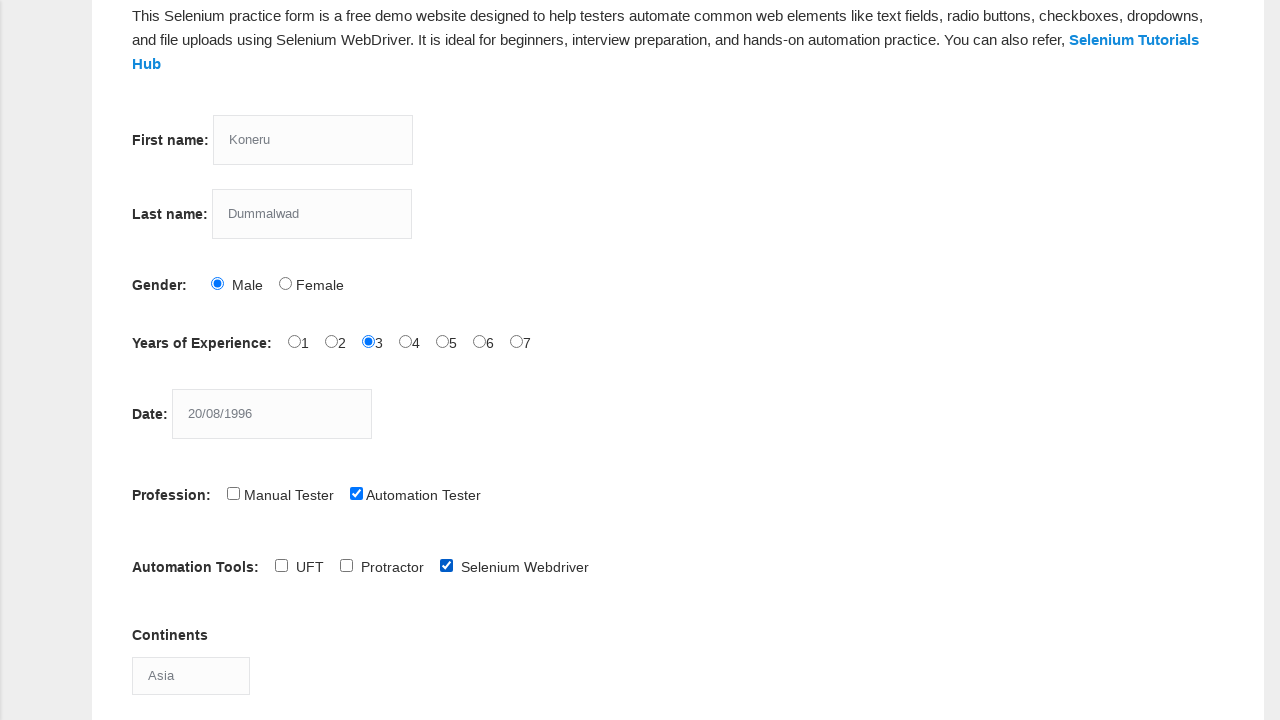

Selected continent from dropdown at index 2 on //select[@id='continents']
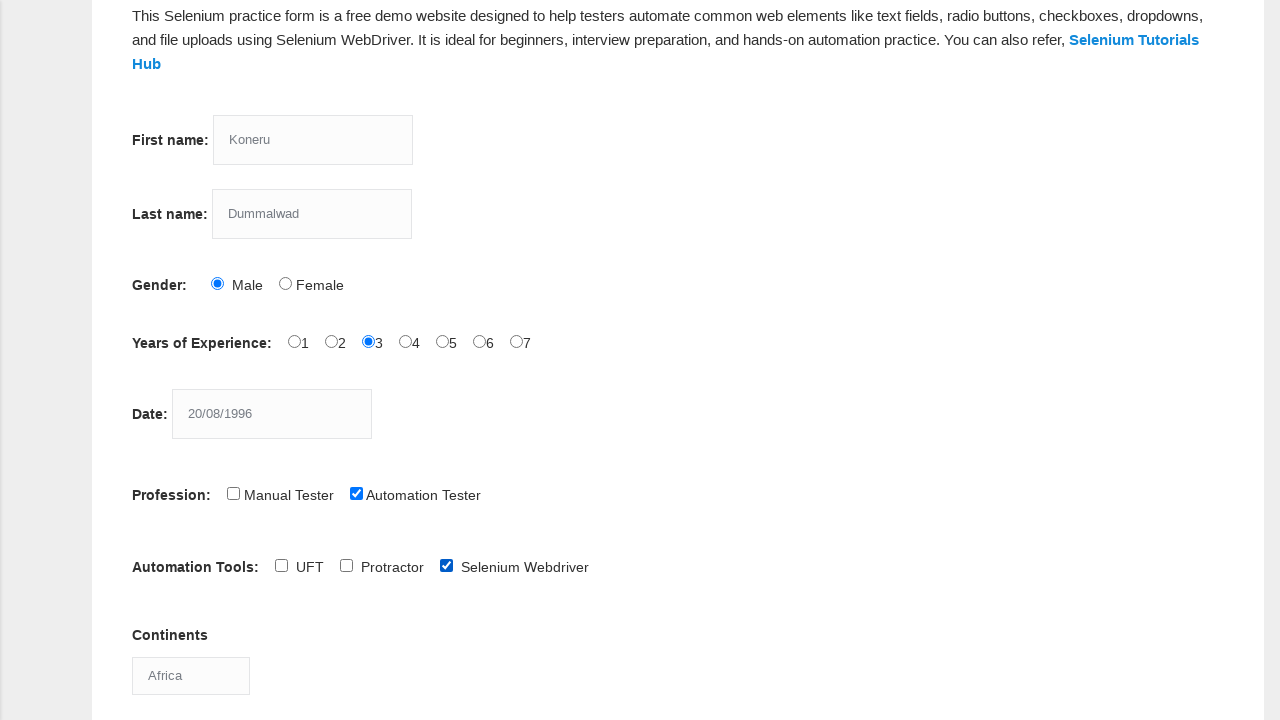

Selected Selenium Commands option from second dropdown at index 2 on (//select[@class='input-xlarge'])[2]
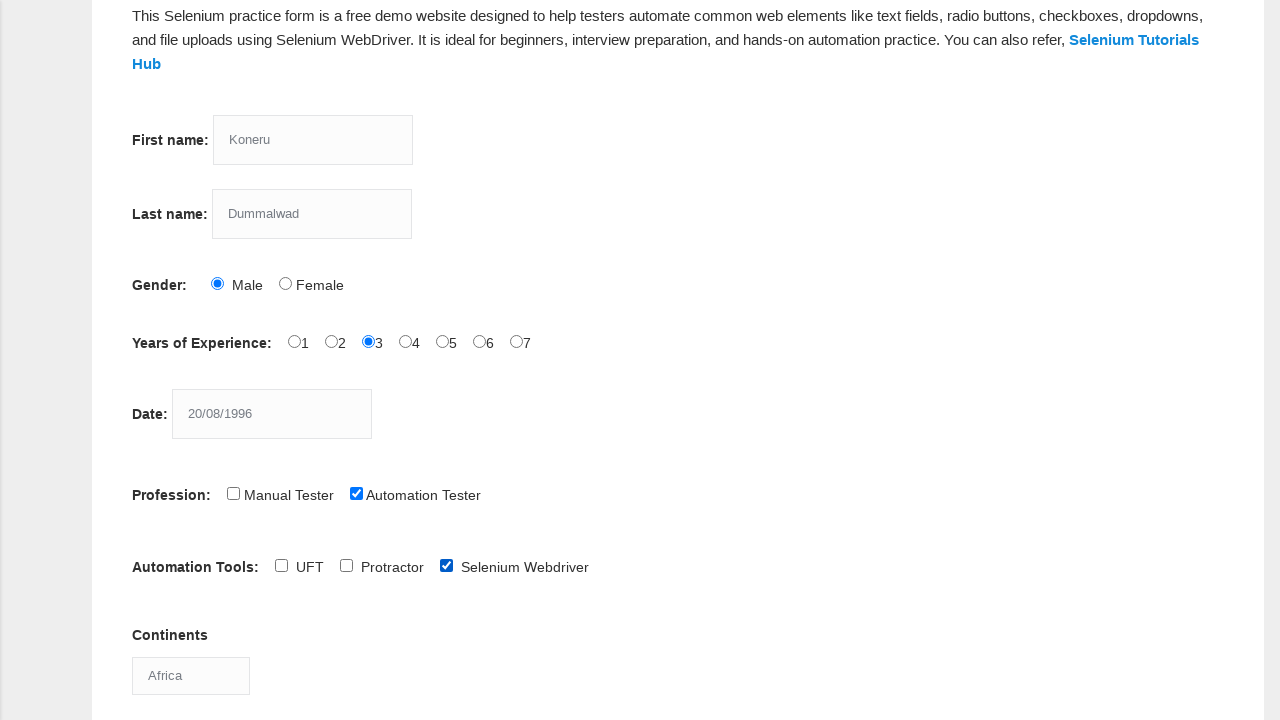

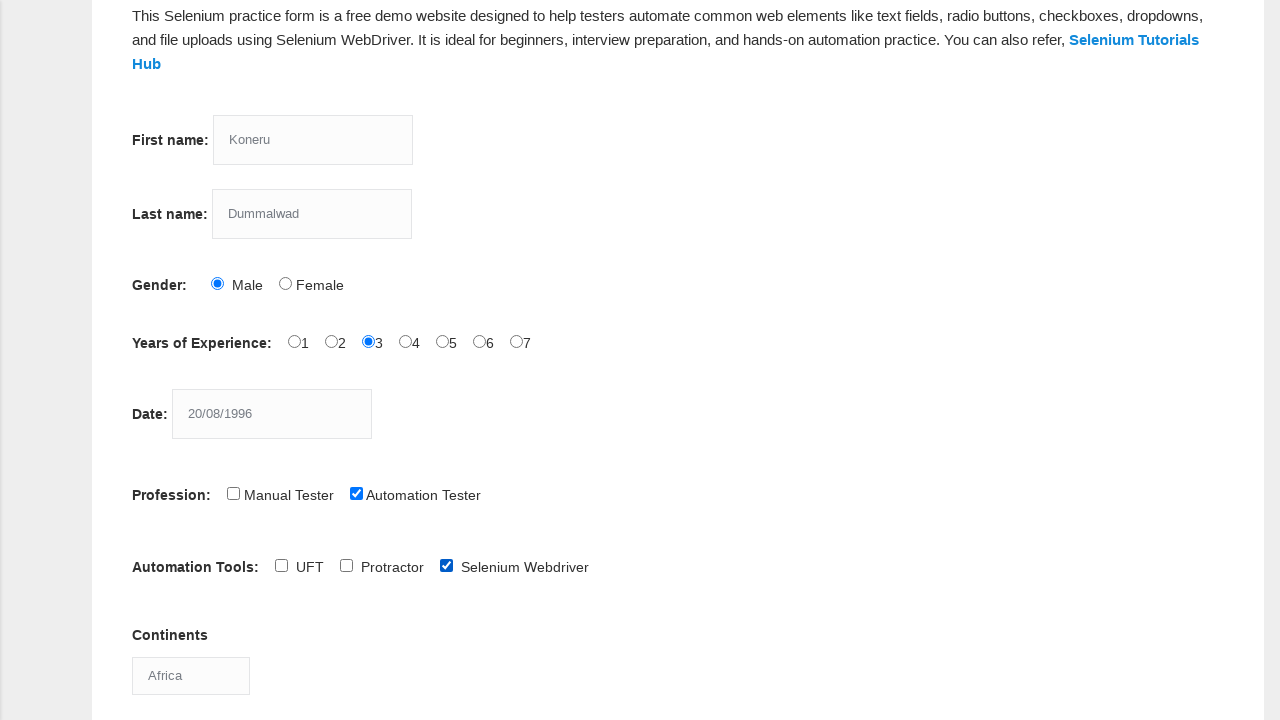